Tests an e-commerce site by searching for products, verifying search results, and adding items to cart based on dynamic criteria

Starting URL: https://rahulshettyacademy.com/seleniumPractise/#/

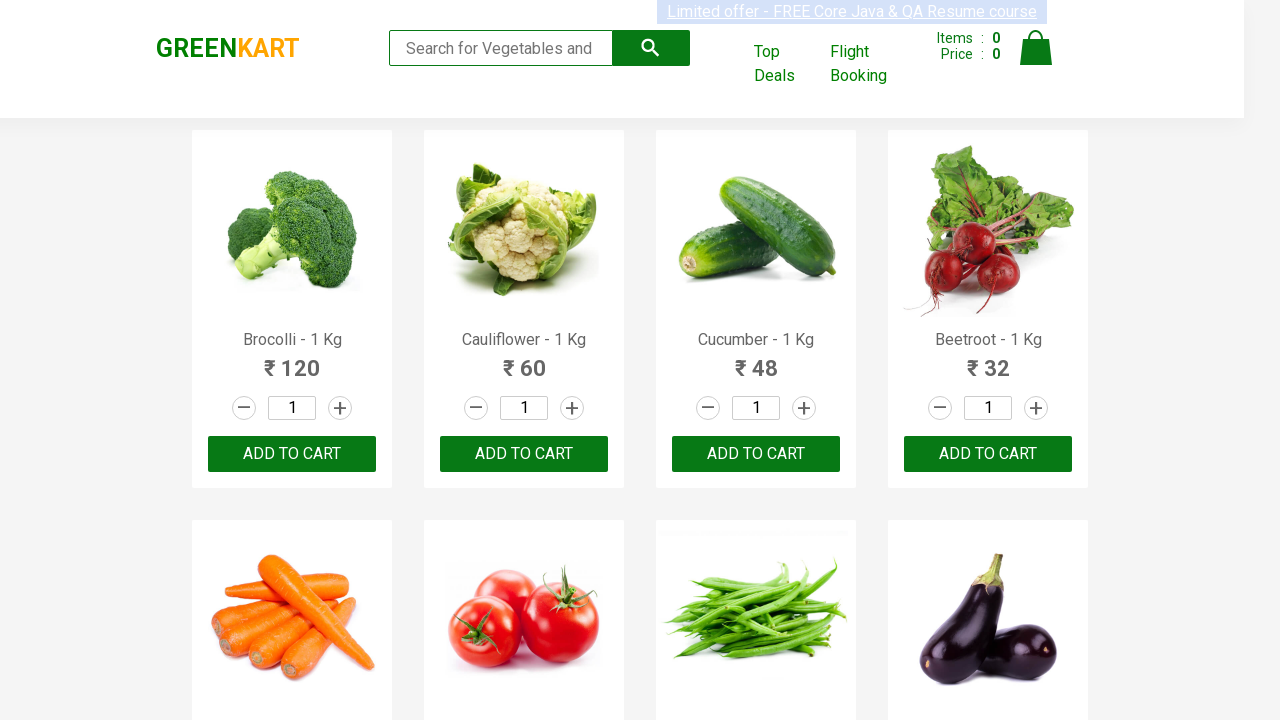

Filled search keyword field with 'Ca' on .search-keyword
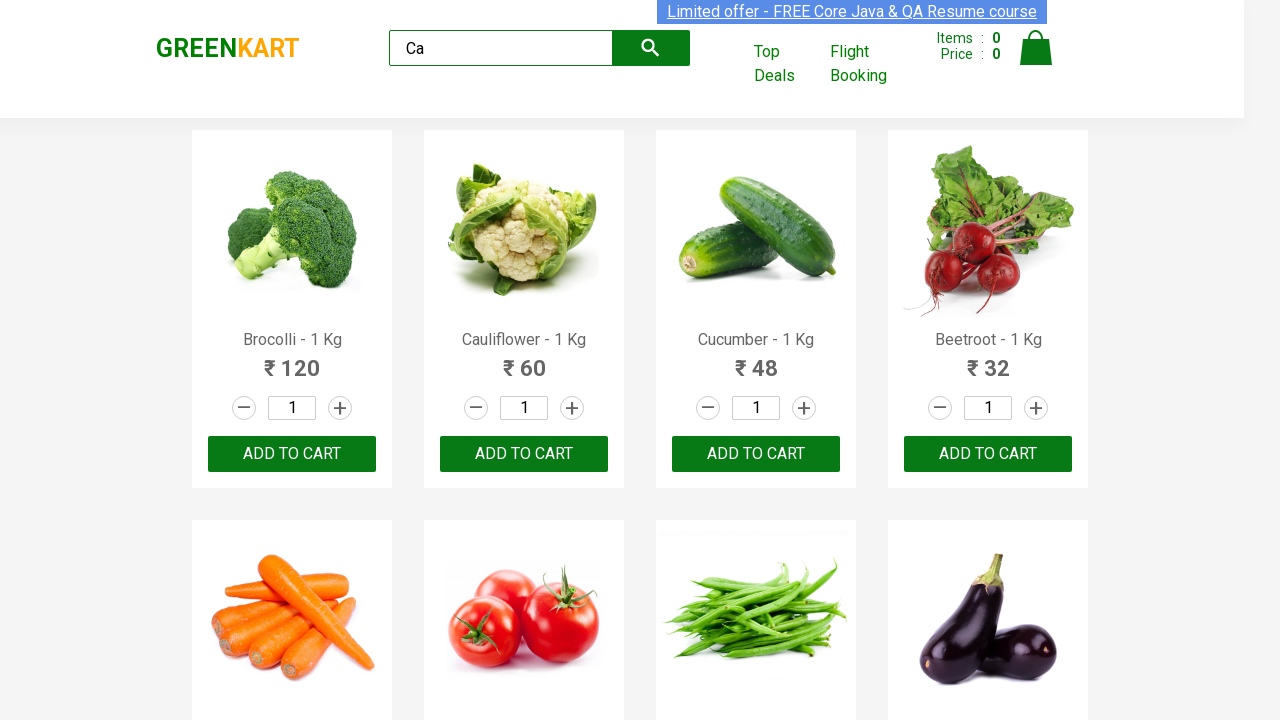

Products filtered and visible products loaded
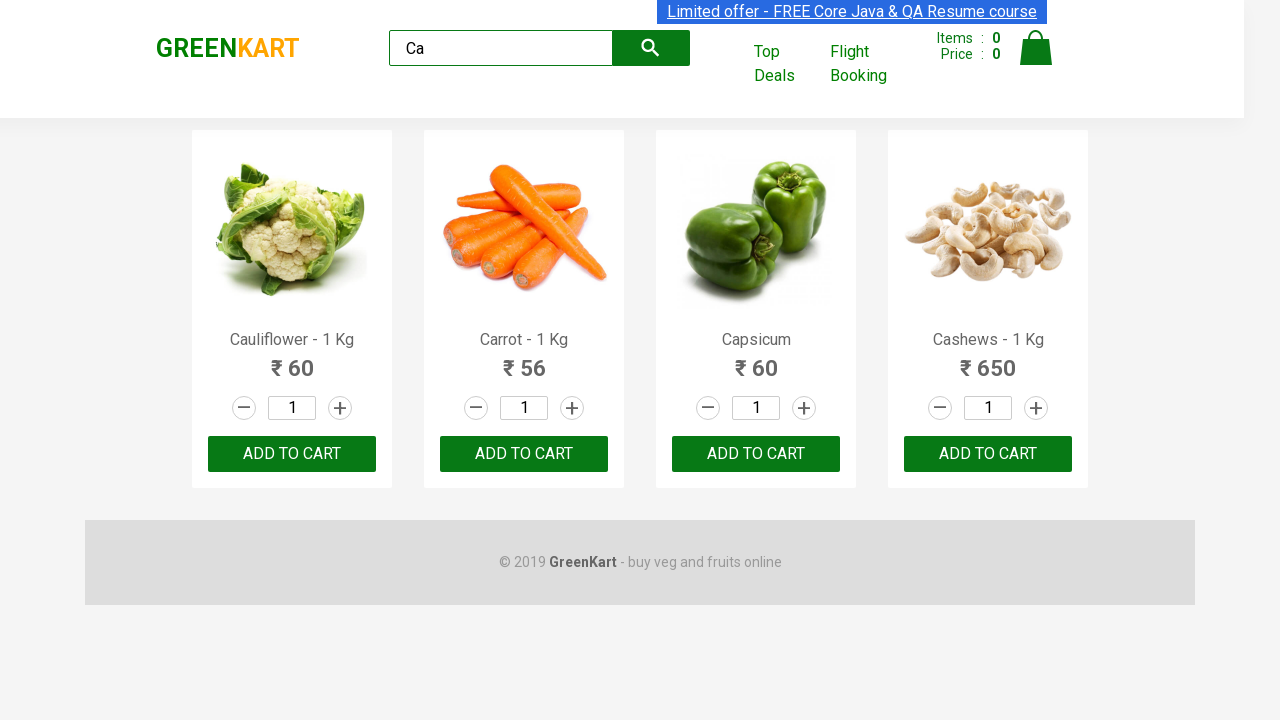

Verified that 4 visible products are displayed
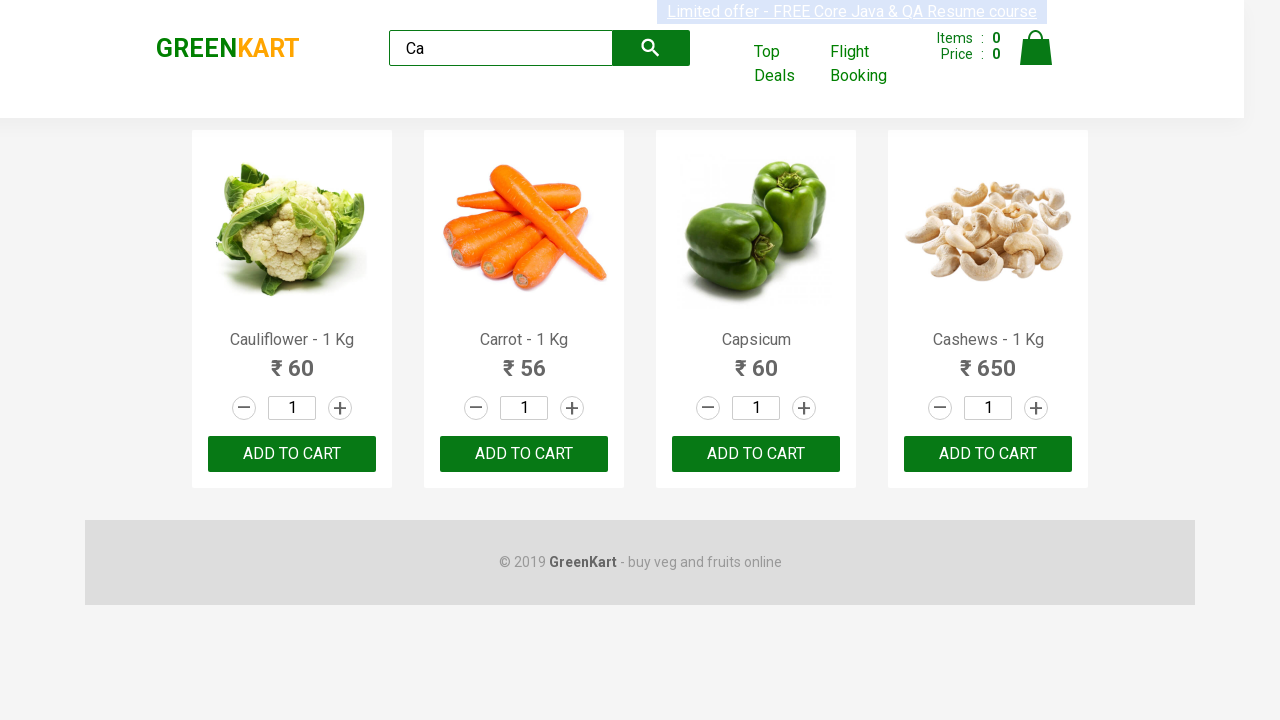

Clicked 'ADD TO CART' button for the third product at (756, 454) on .products .product >> nth=2 >> text=ADD TO CART
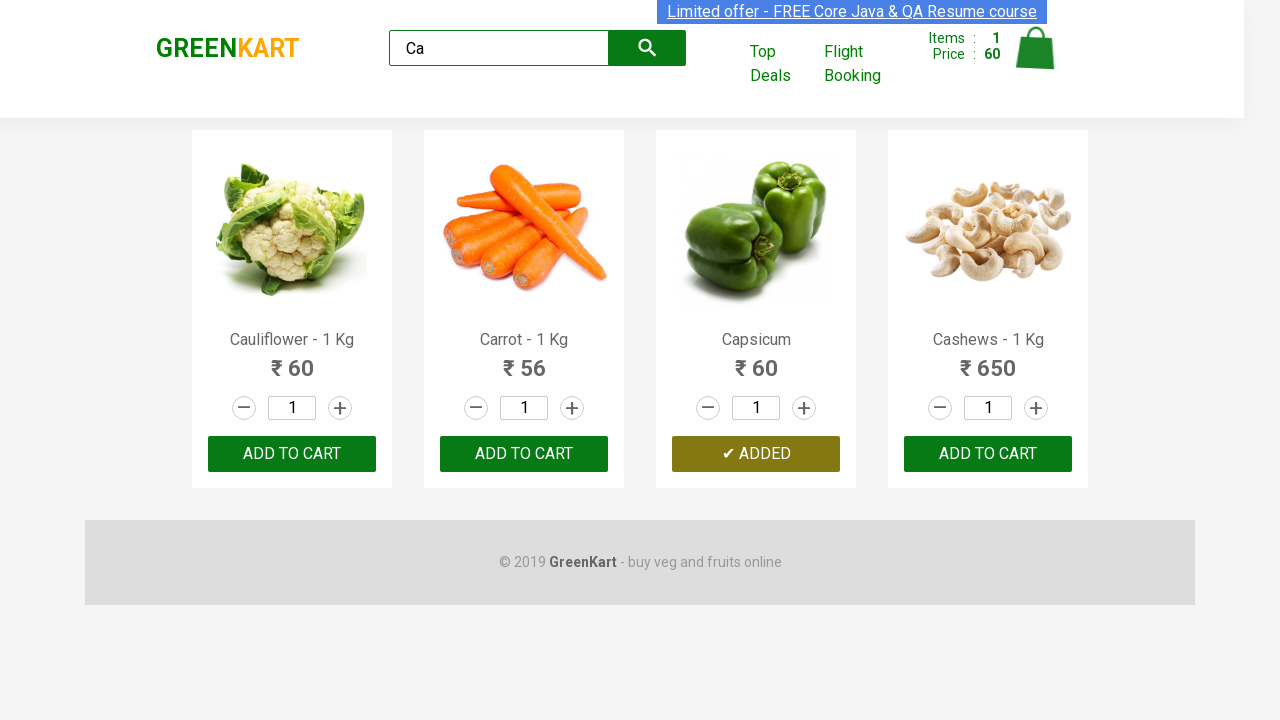

Found and clicked 'ADD TO CART' for Cashews product at (988, 454) on .products .product >> nth=3 >> button
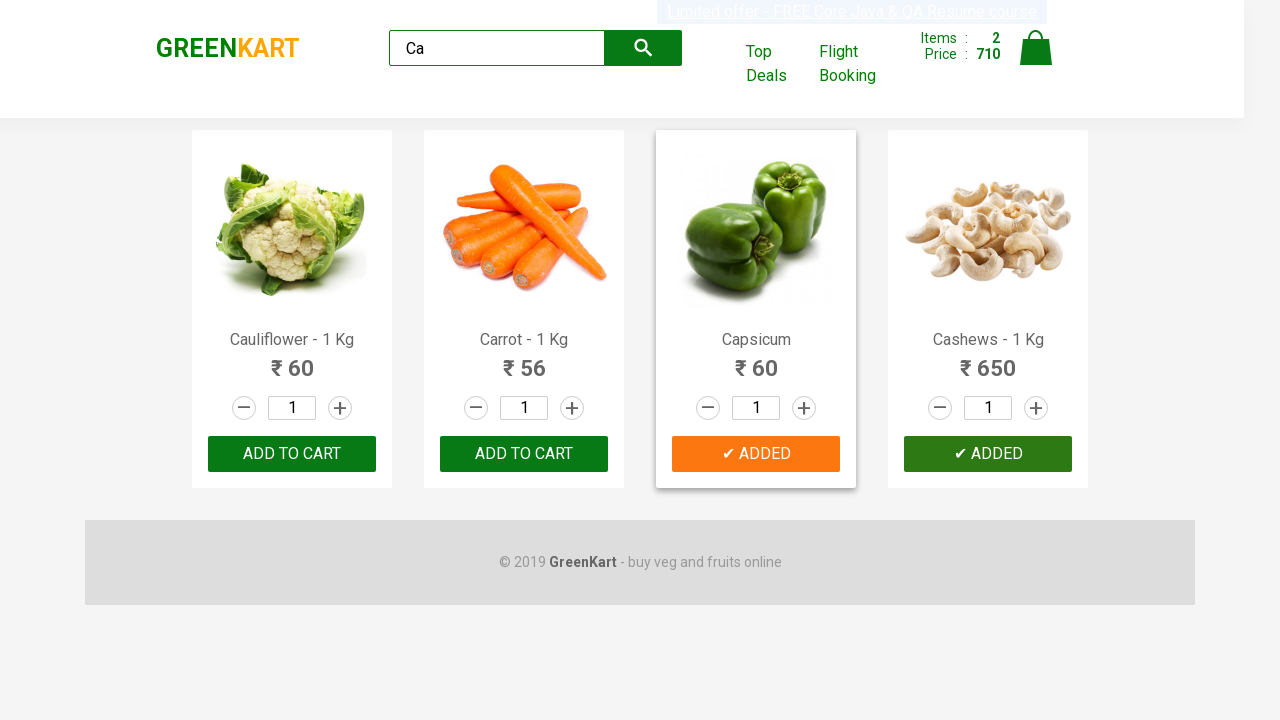

Verified brand text is 'GREENKART'
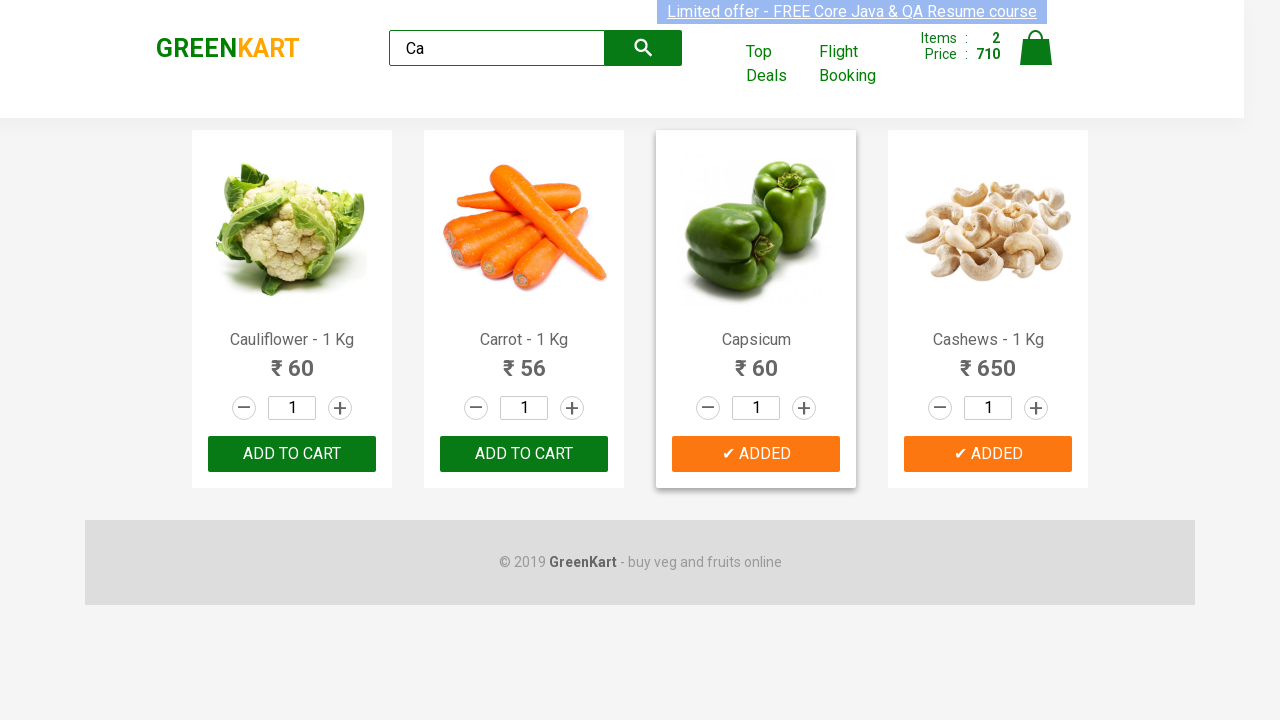

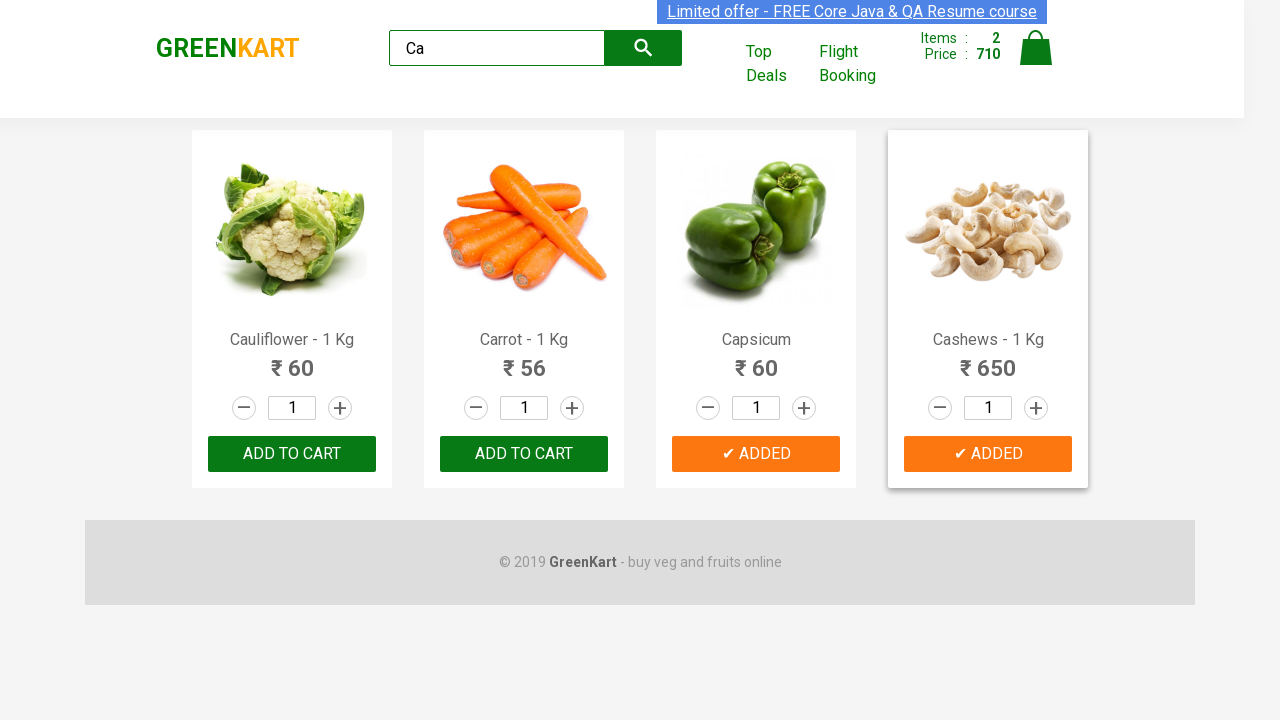